Opens SimbirSoft homepage, clicks on "Write to us" button and verifies that a feedback modal appears

Starting URL: https://www.simbirsoft.com/

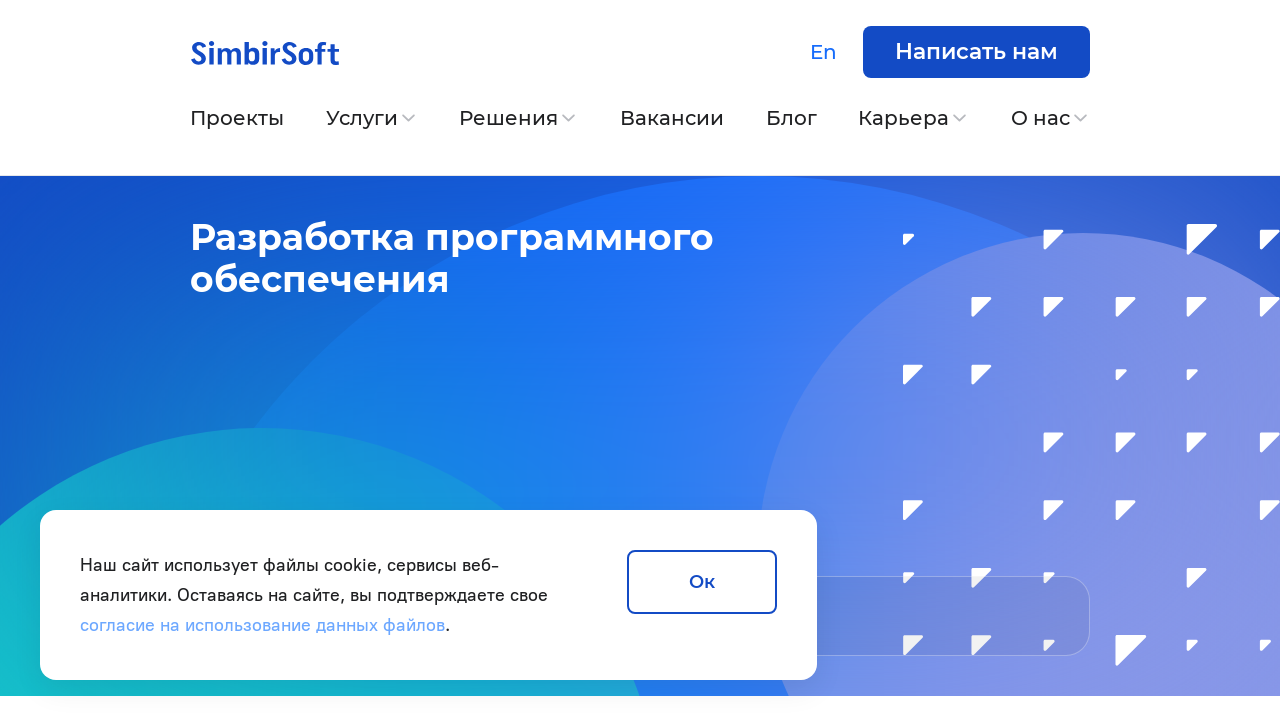

Navigated to SimbirSoft homepage
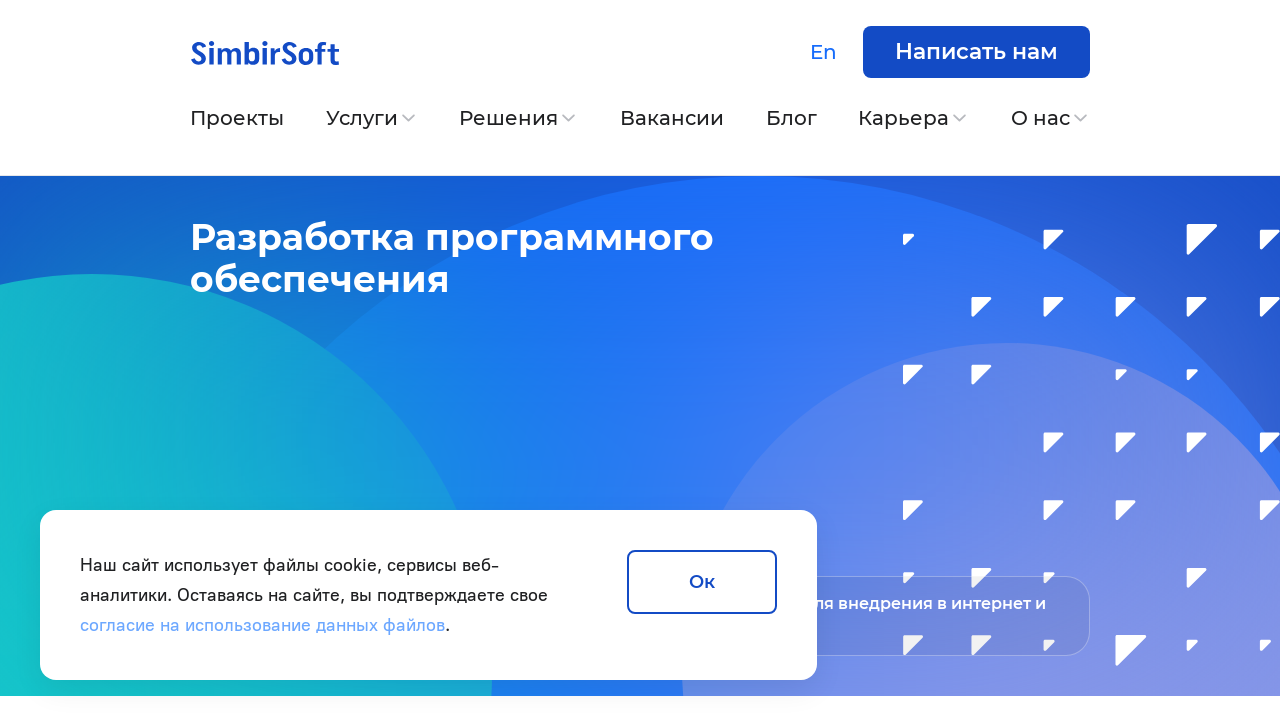

Clicked 'Write to us' button at (976, 52) on a[data-gclick='showModalFeedback']
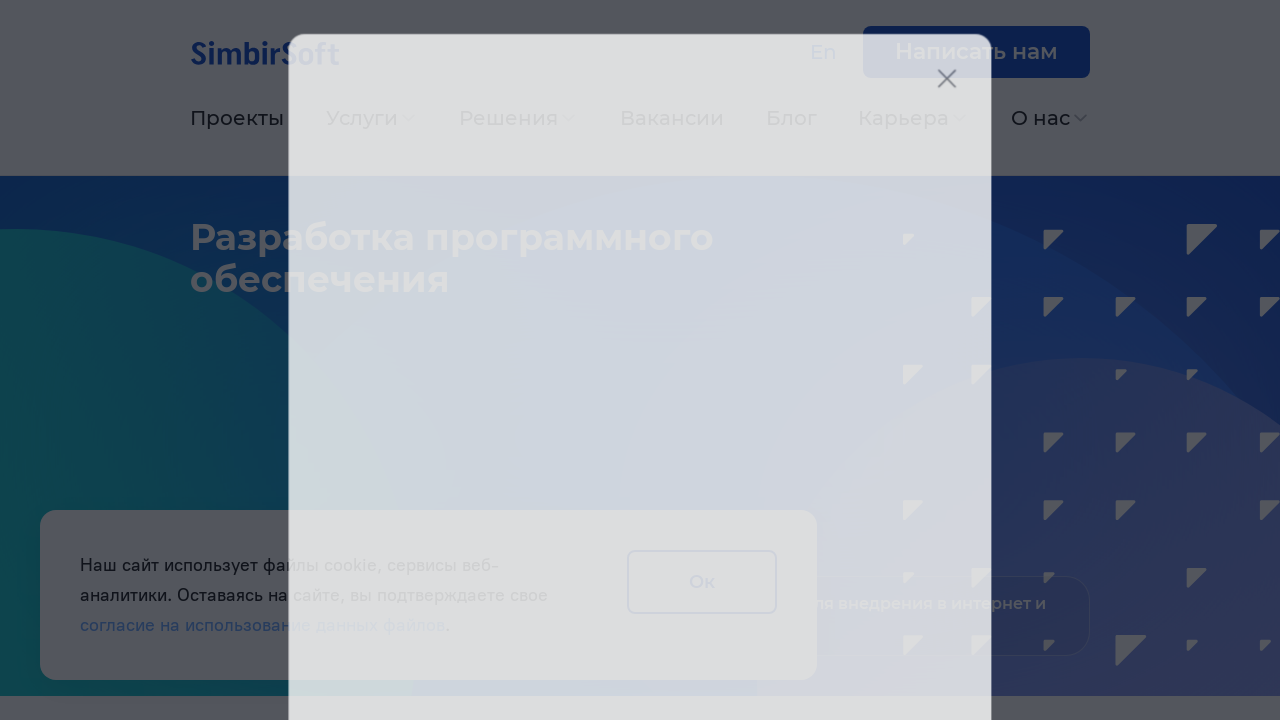

Feedback modal appeared and became visible
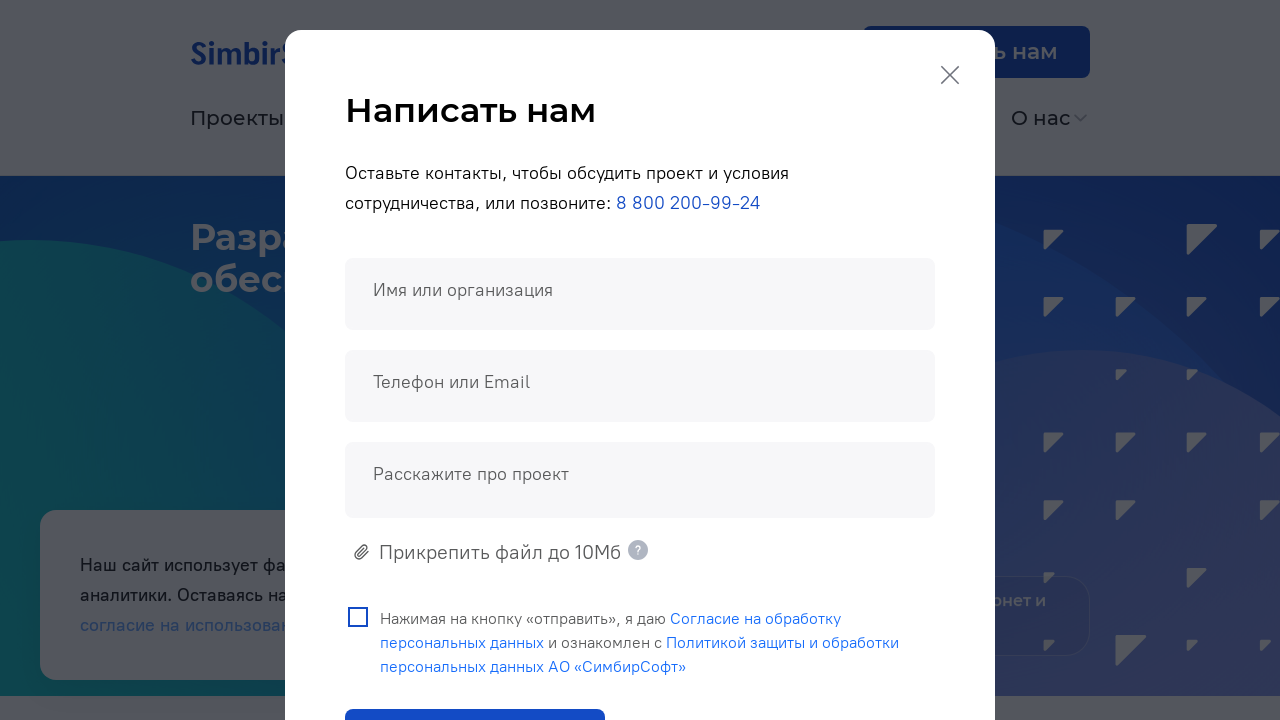

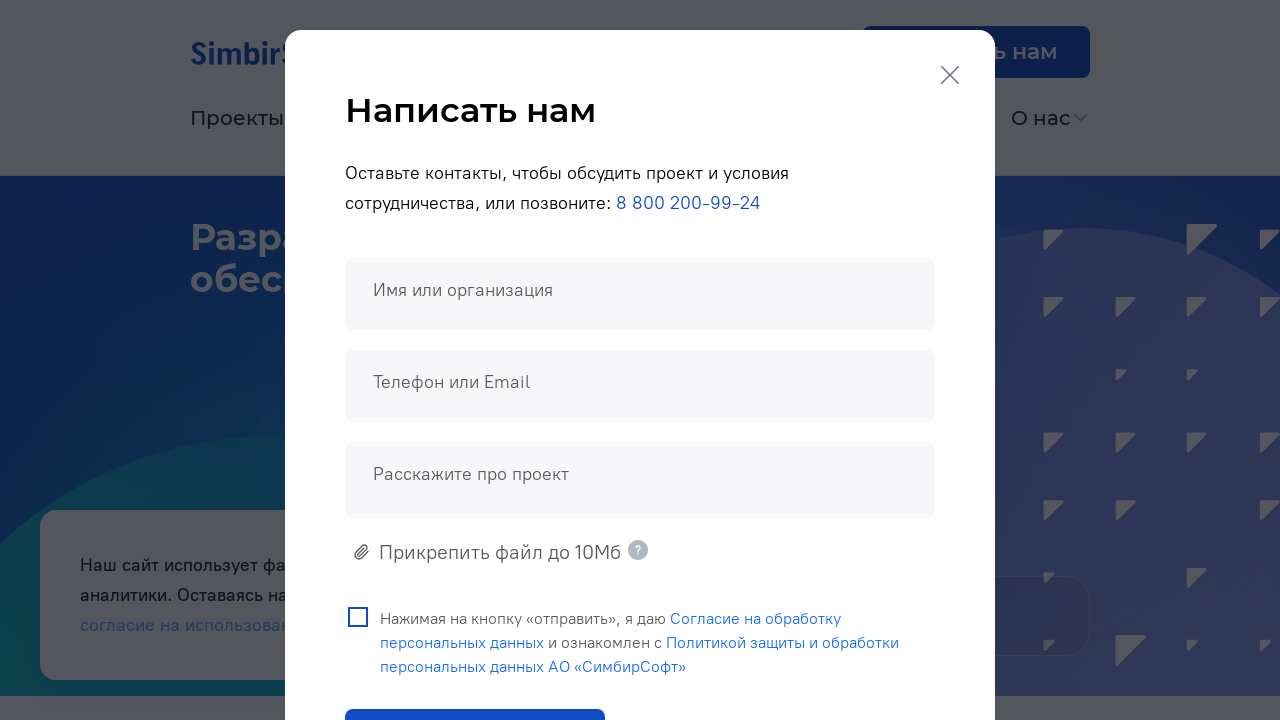